Tests the website functionality in Firefox browser by clicking the "Për ne" link and verifying navigation.

Starting URL: https://kselsig.com/

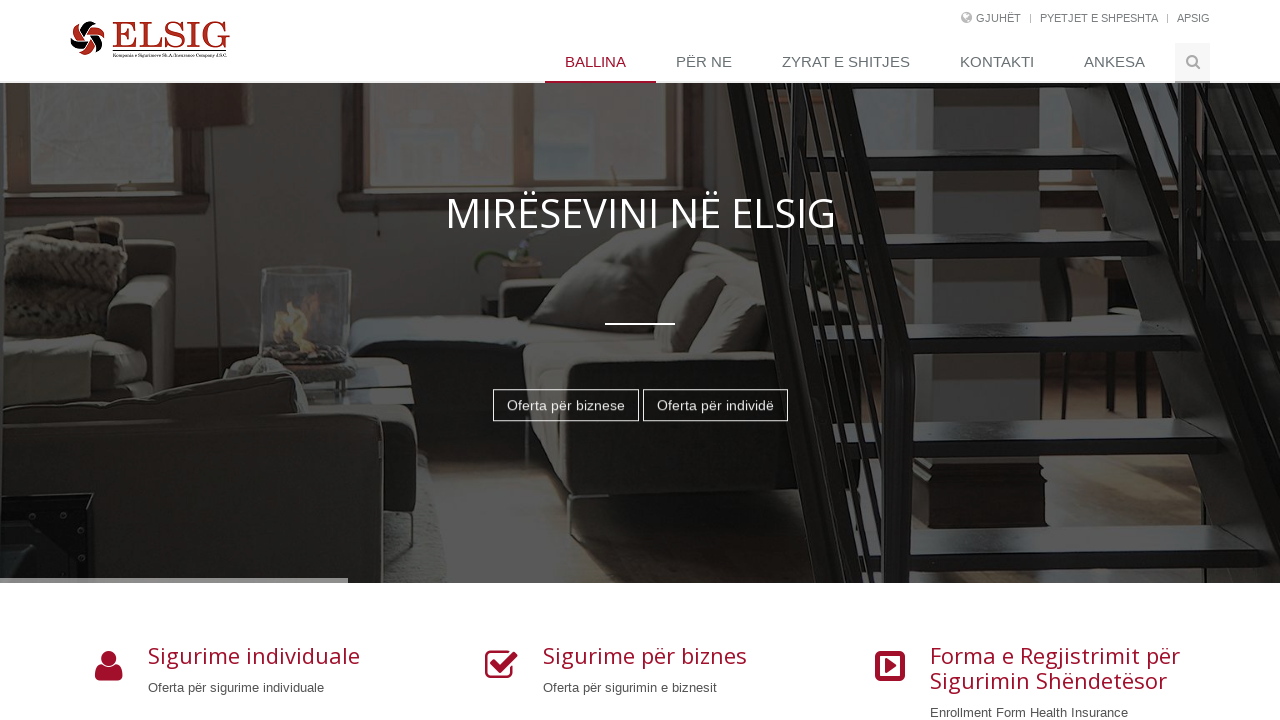

Clicked on 'Për ne' link at (709, 63) on internal:role=link[name="Për ne"i] >> nth=0
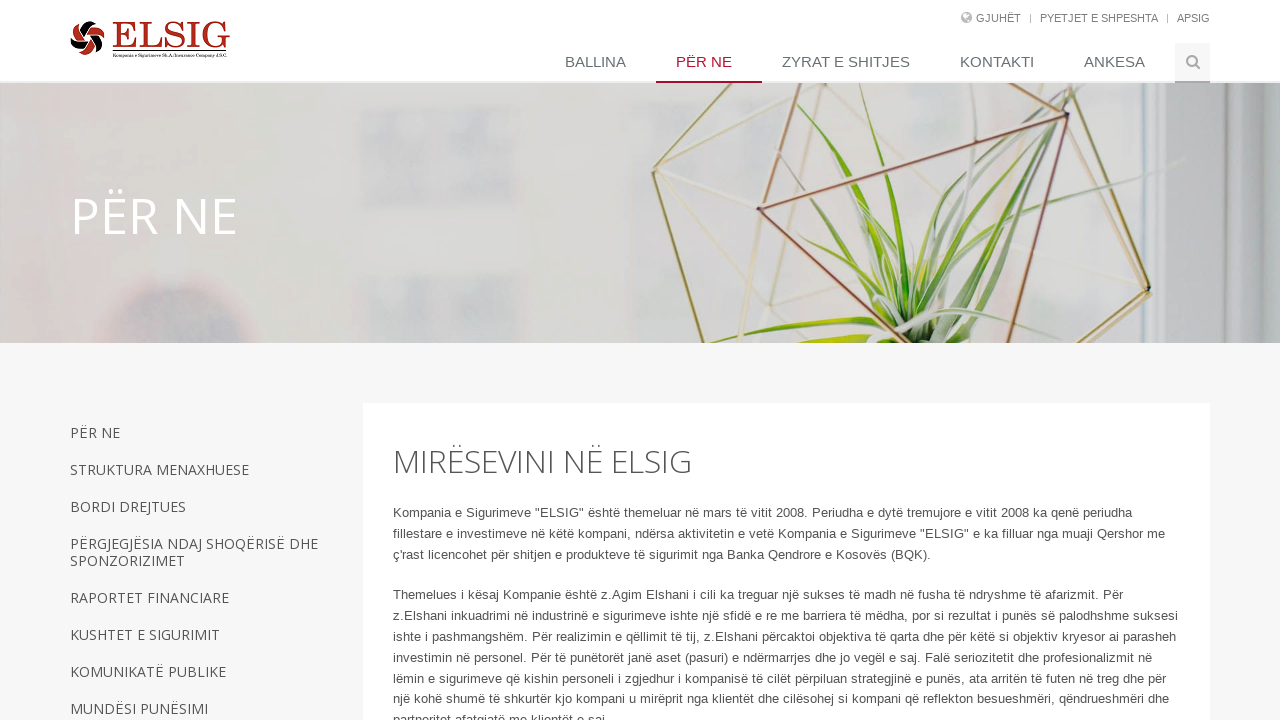

Navigated to 'Për ne' page and URL pattern verified
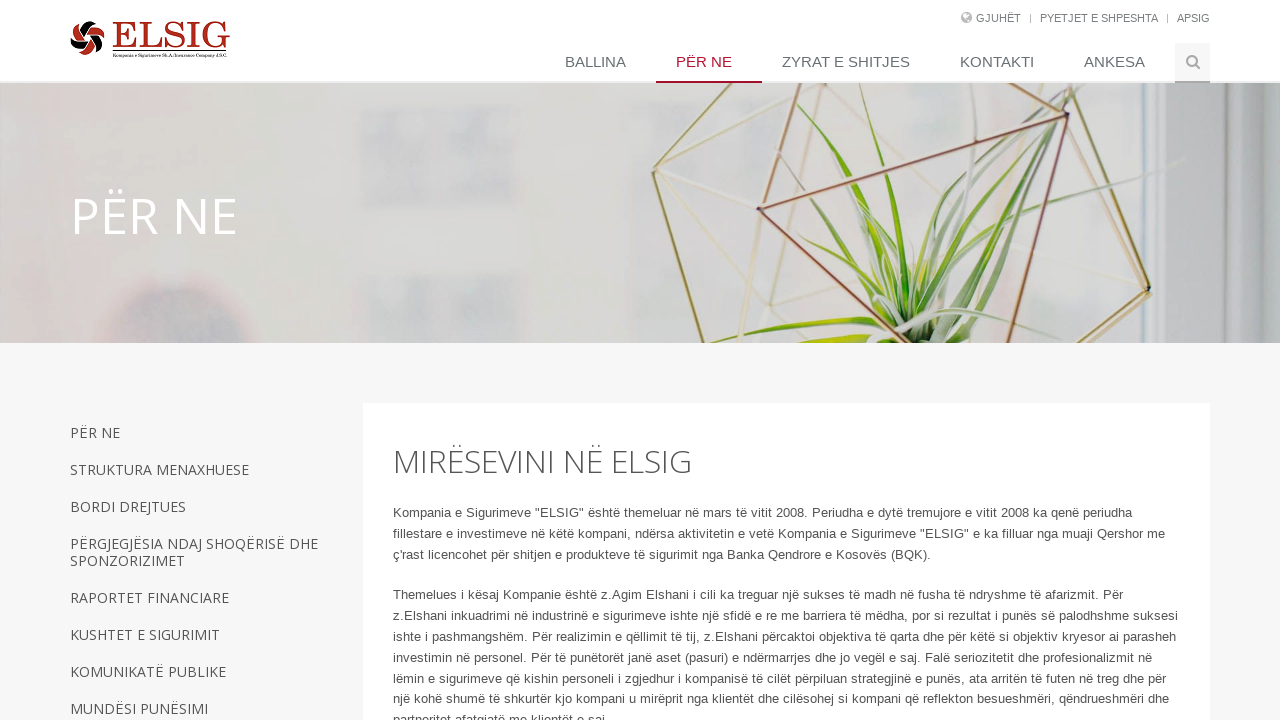

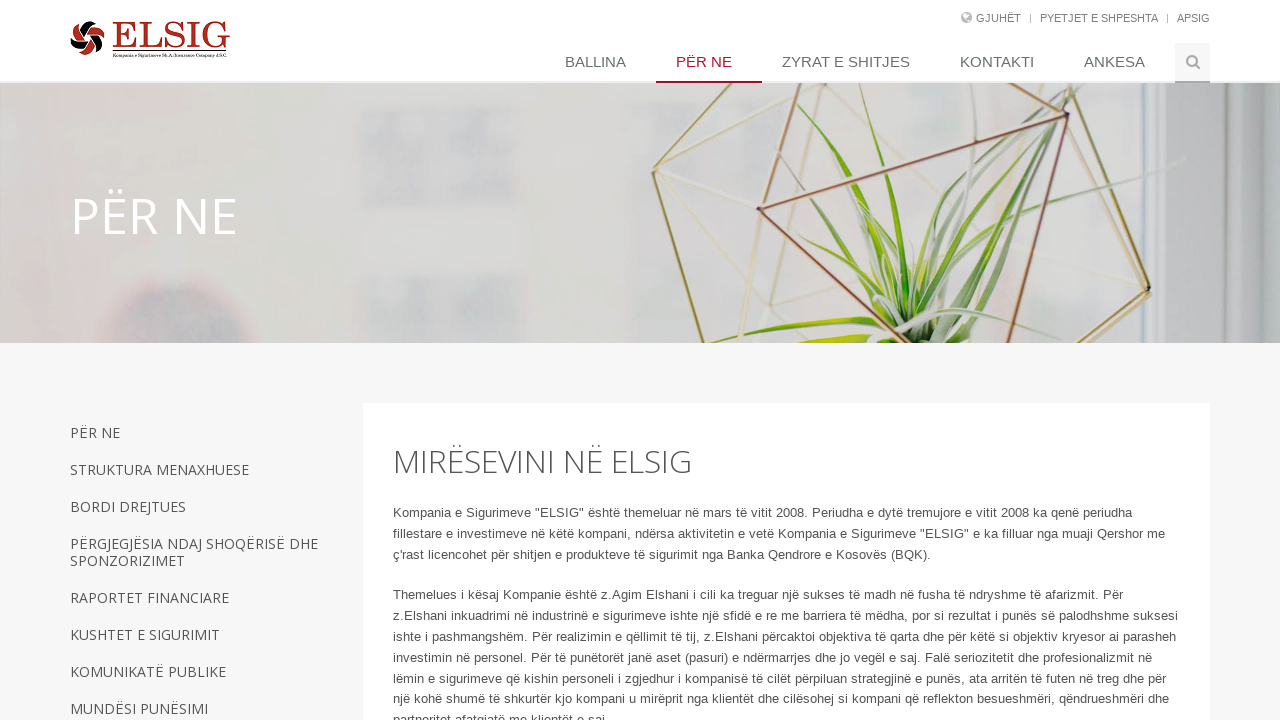